Navigates to the Puma website homepage and waits for the page to load

Starting URL: https://puma.com

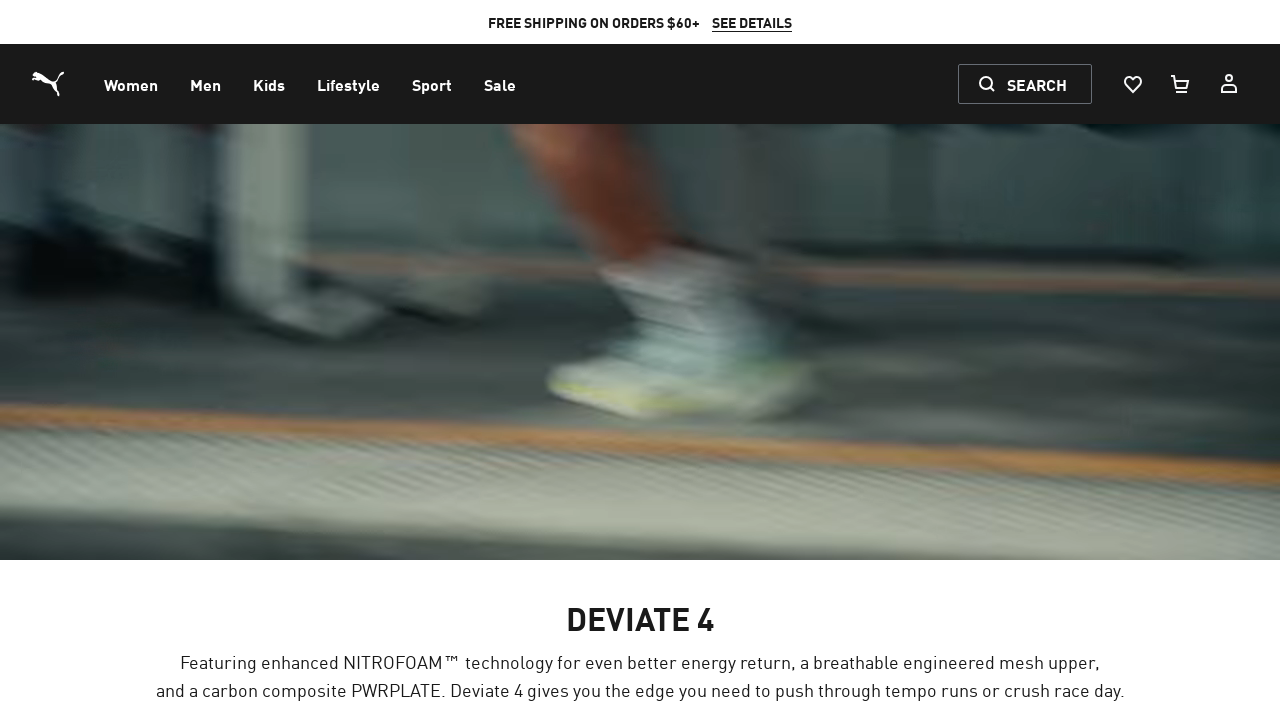

Navigated to Puma website homepage and waited for DOM to load
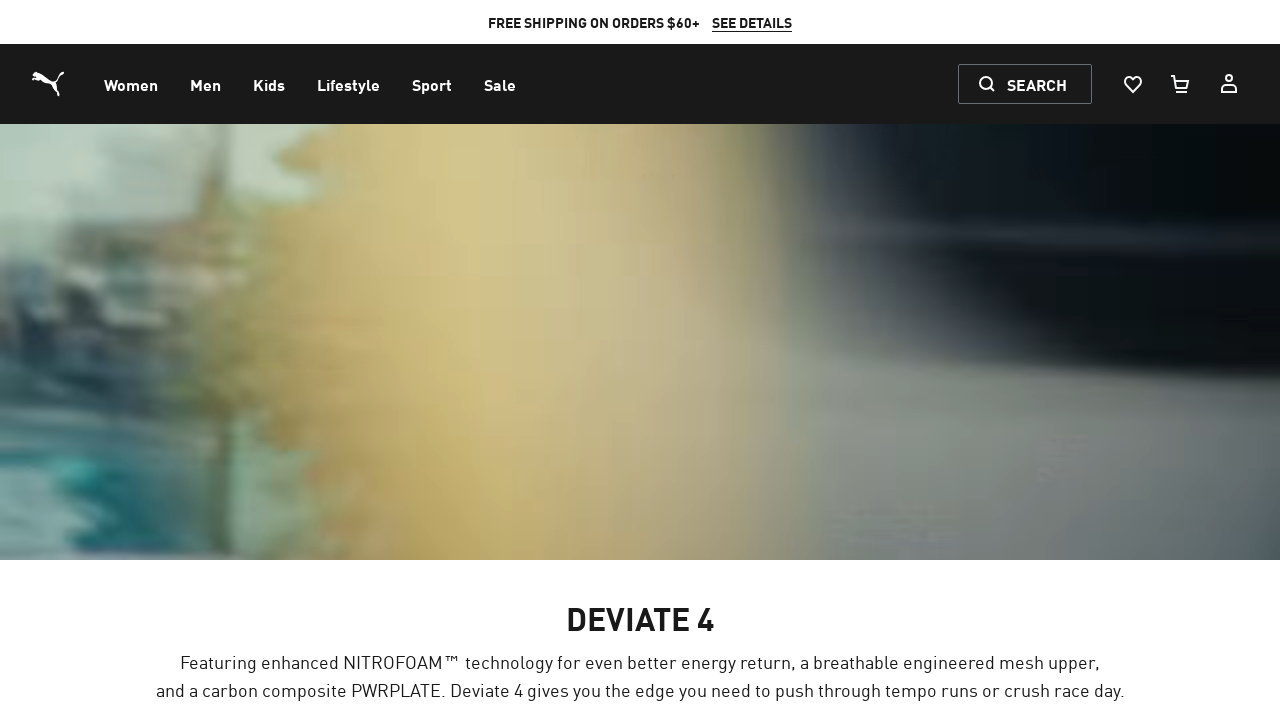

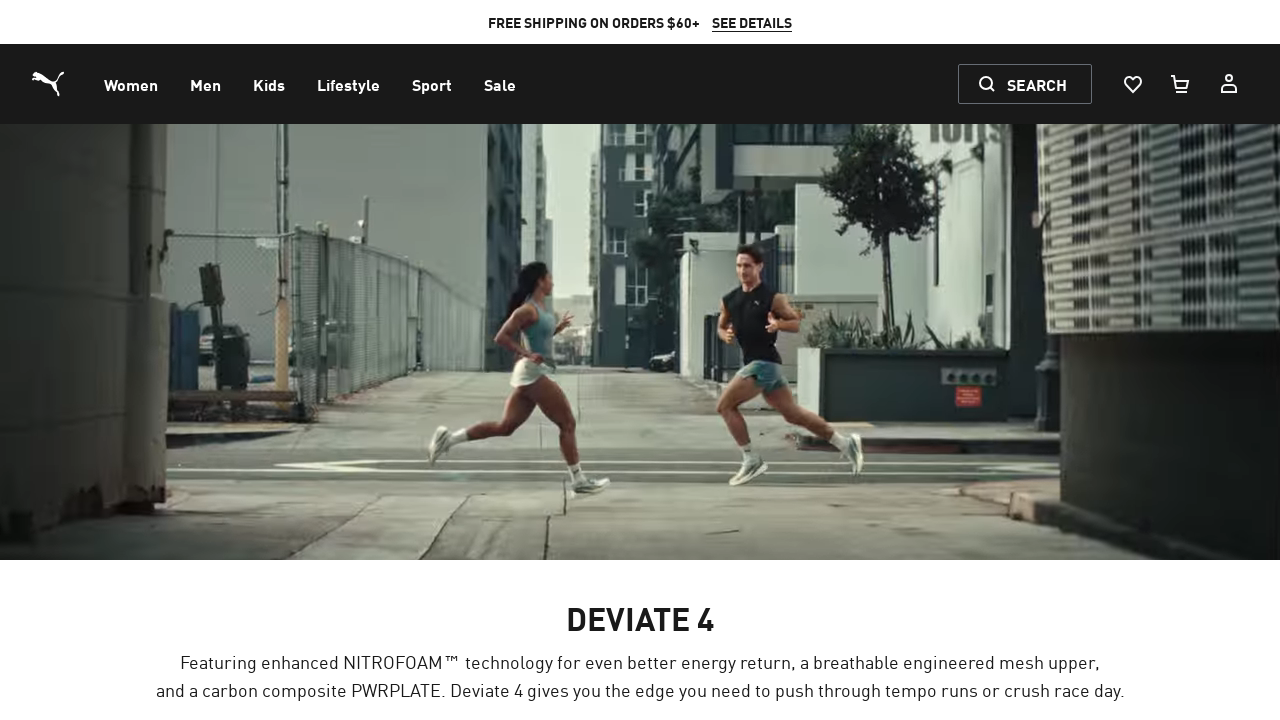